Tests browser window management by navigating to techproeducation.com and performing various window operations including maximize, fullscreen, setting position and size.

Starting URL: https://techproeducation.com

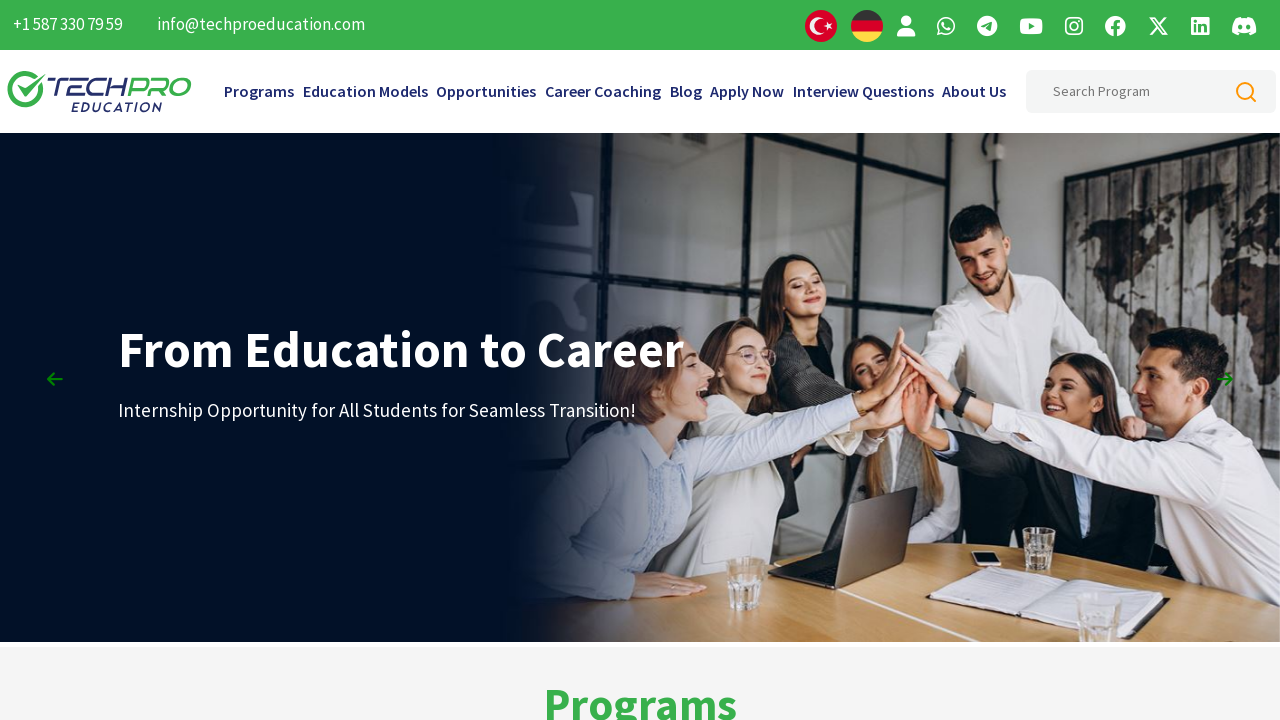

Set viewport size to 1920x1080 (maximize)
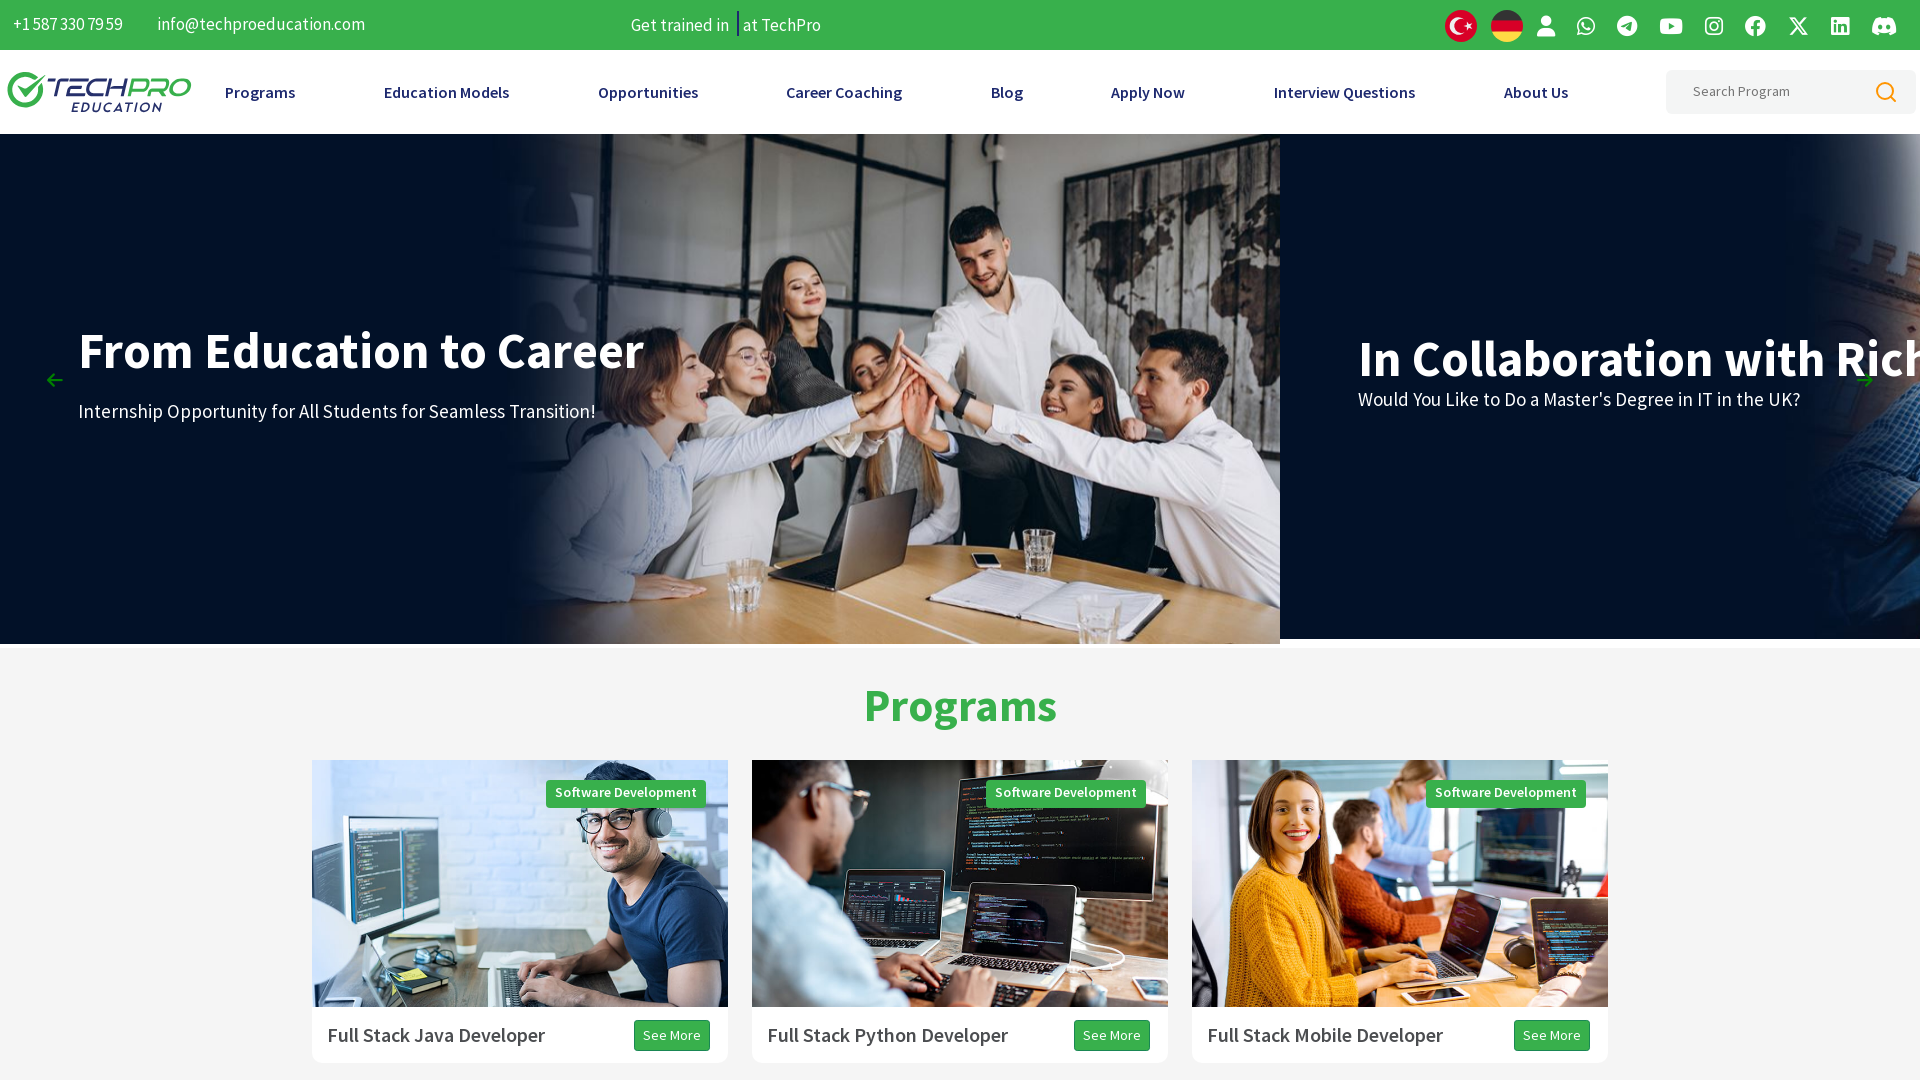

Retrieved viewport size: {'width': 1920, 'height': 1080}
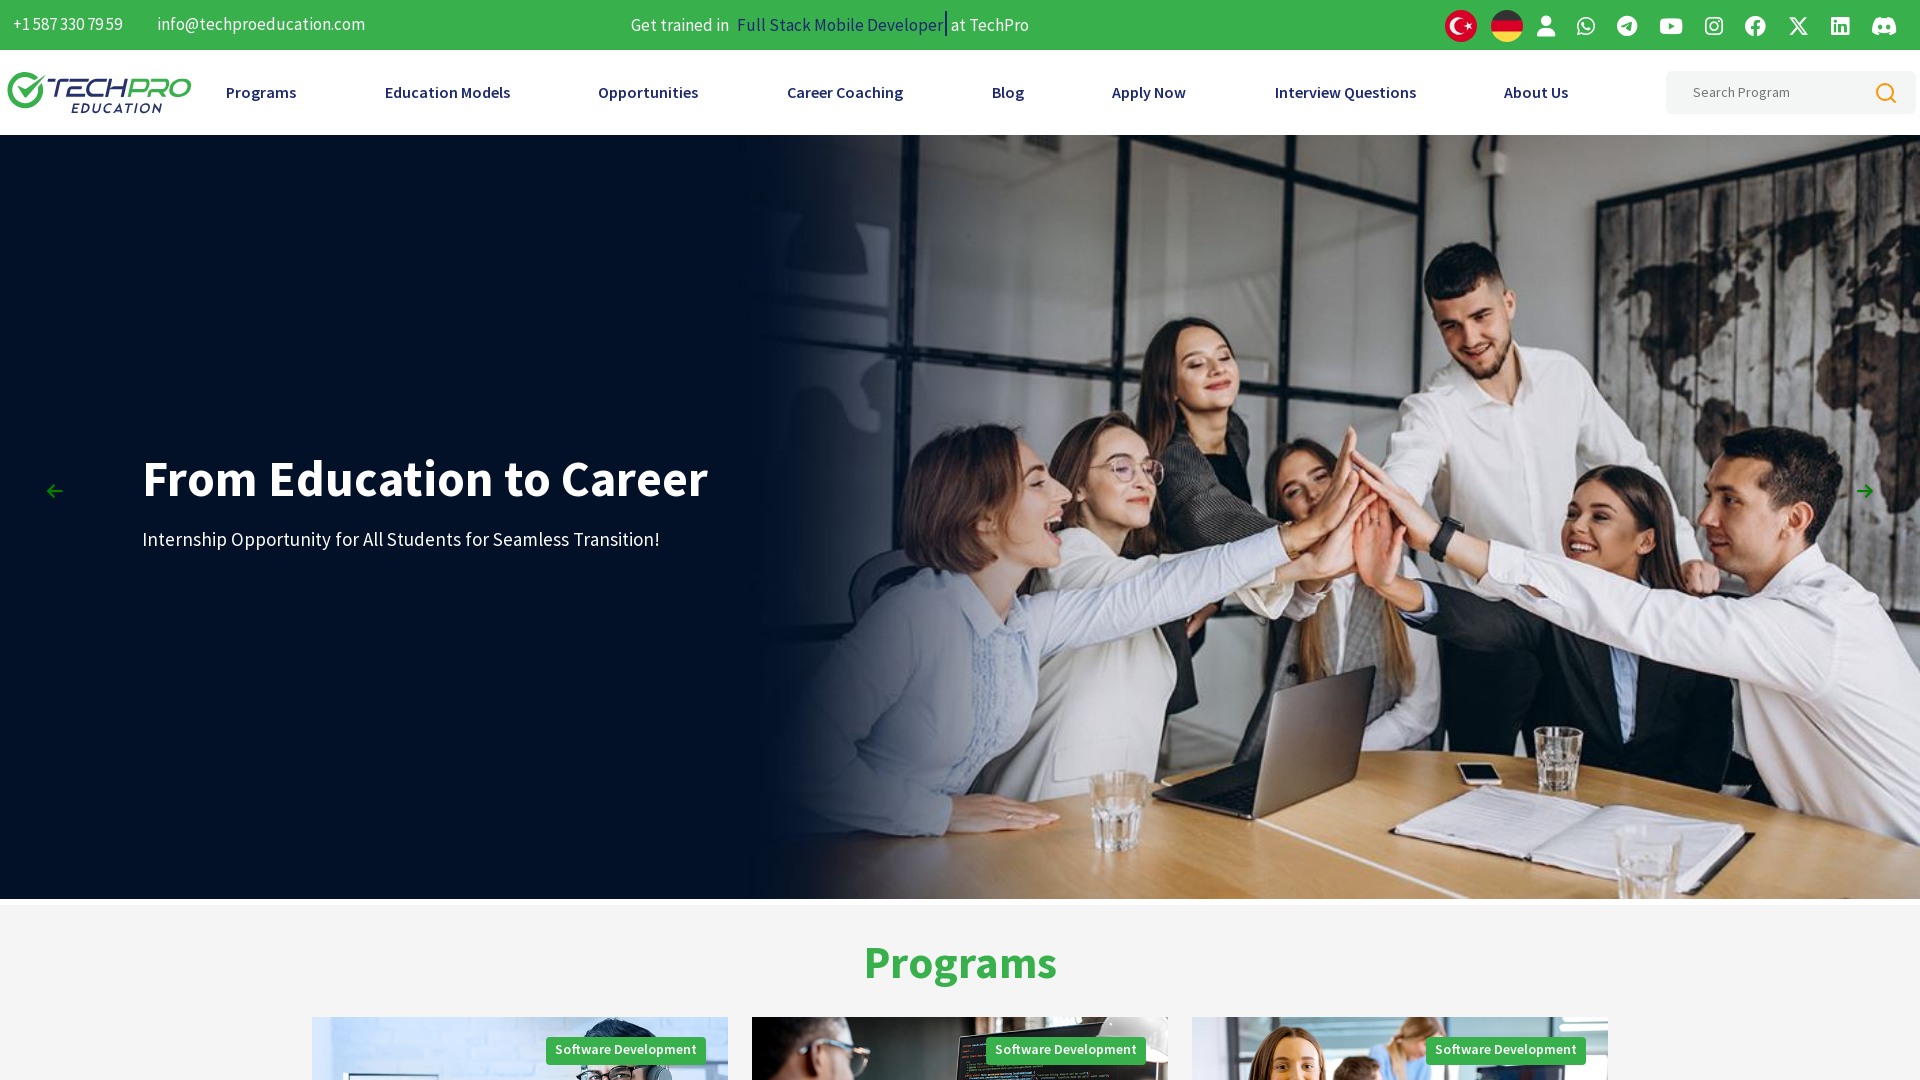

Waited for page to reach domcontentloaded state
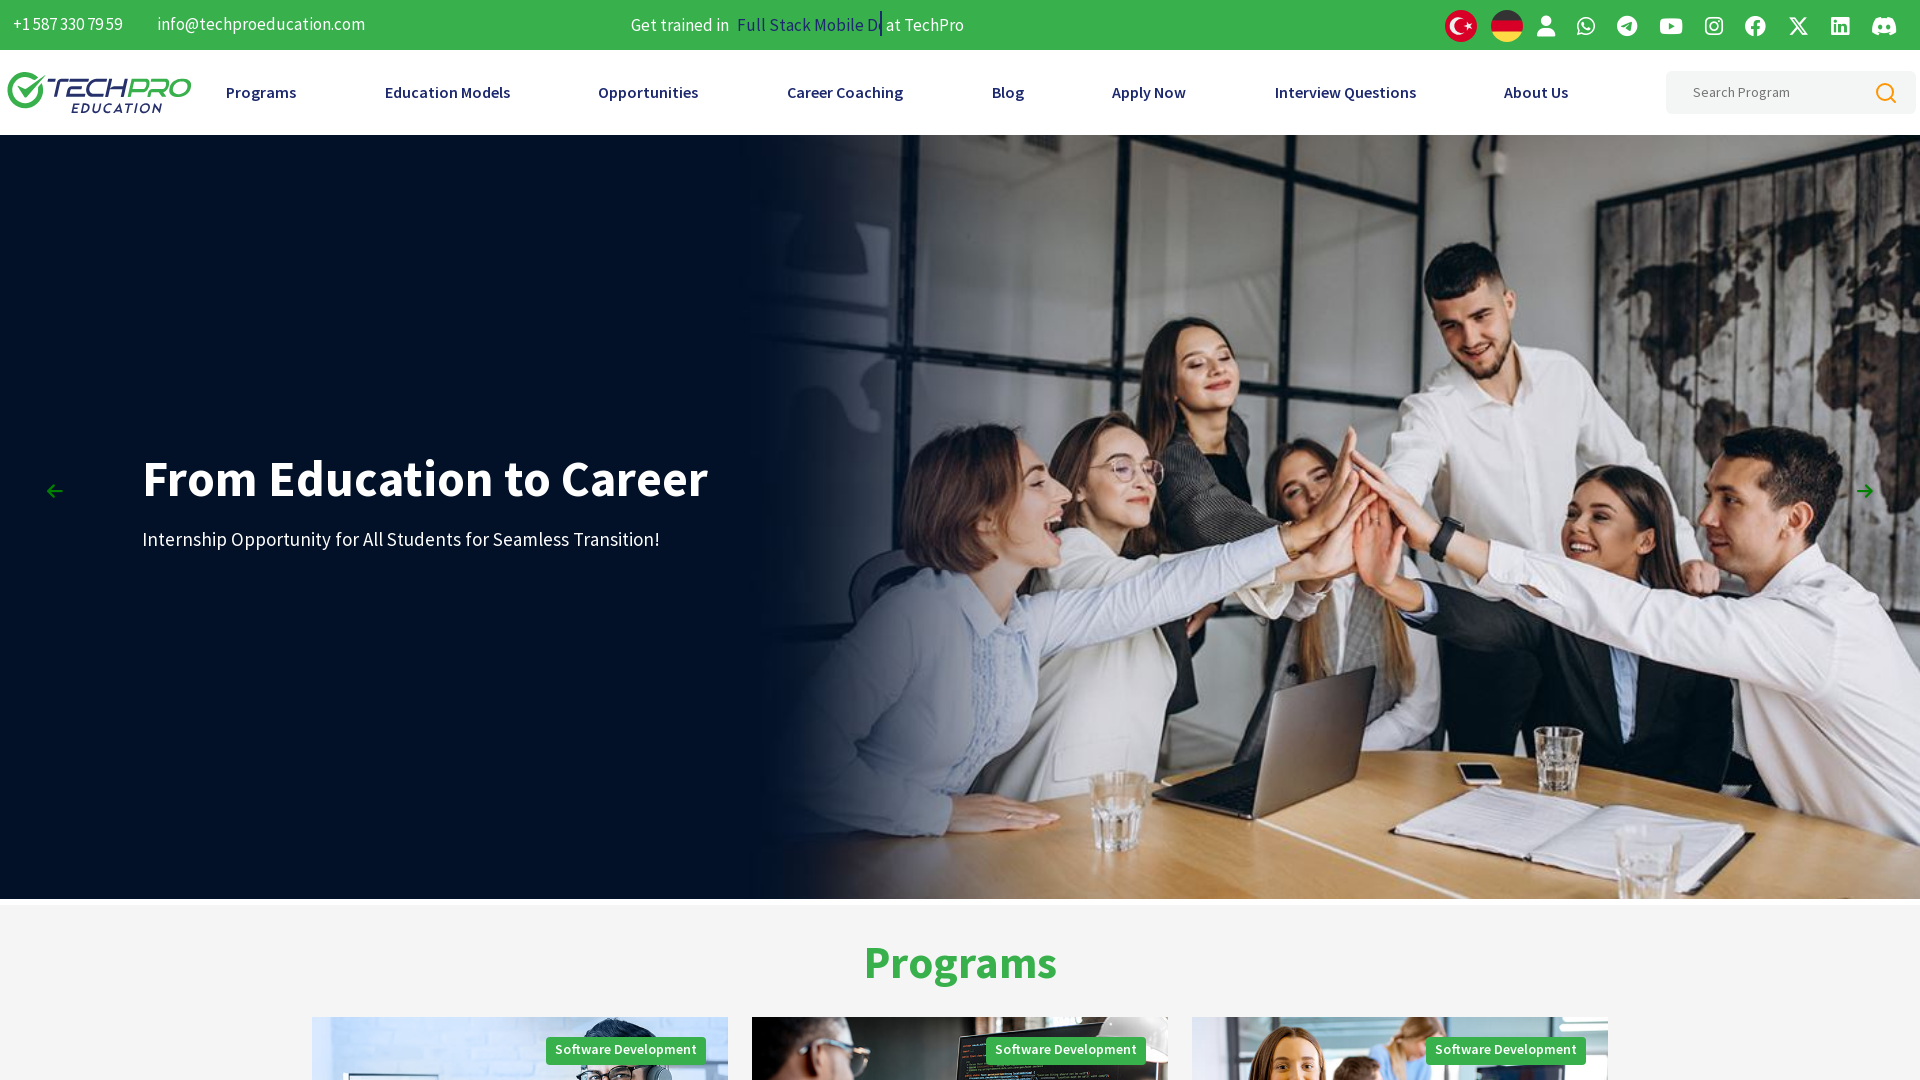

Set viewport size to 1920x1080 (fullscreen mode simulation)
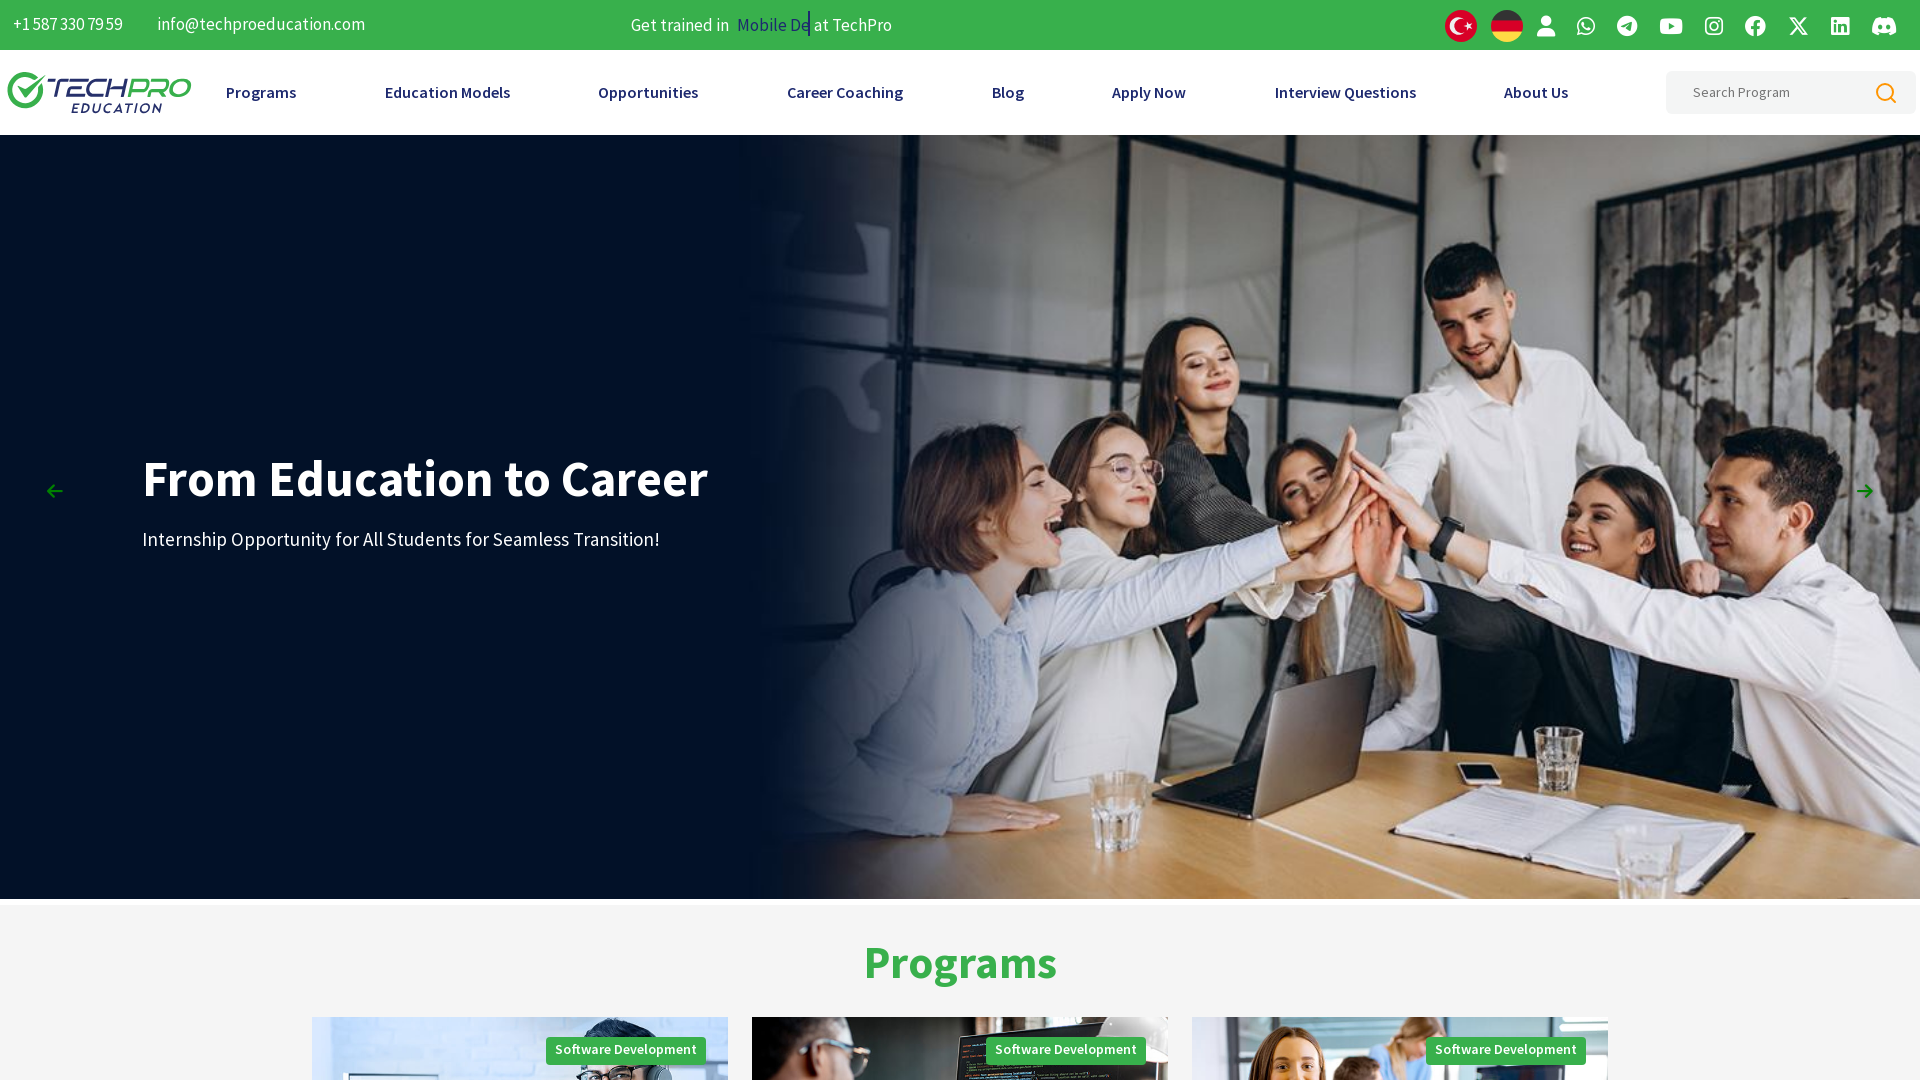

Set viewport size to 600x600 (custom size)
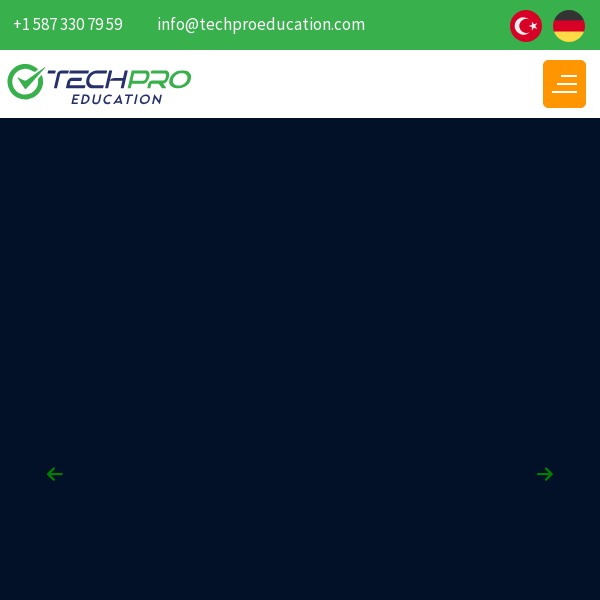

Waited 1000ms to observe viewport changes
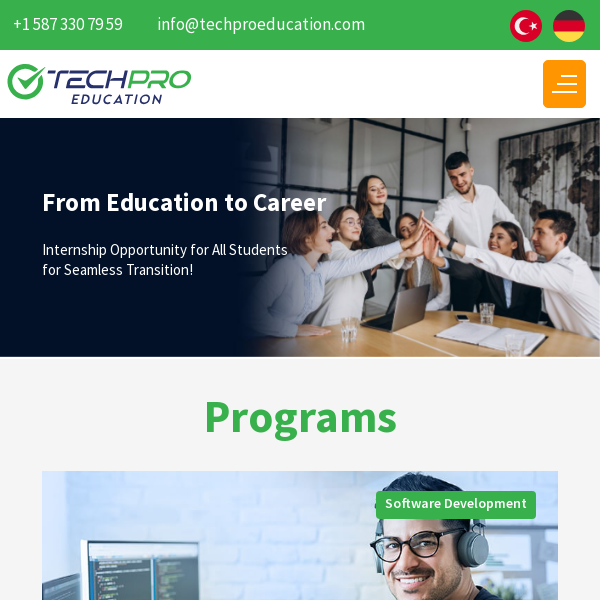

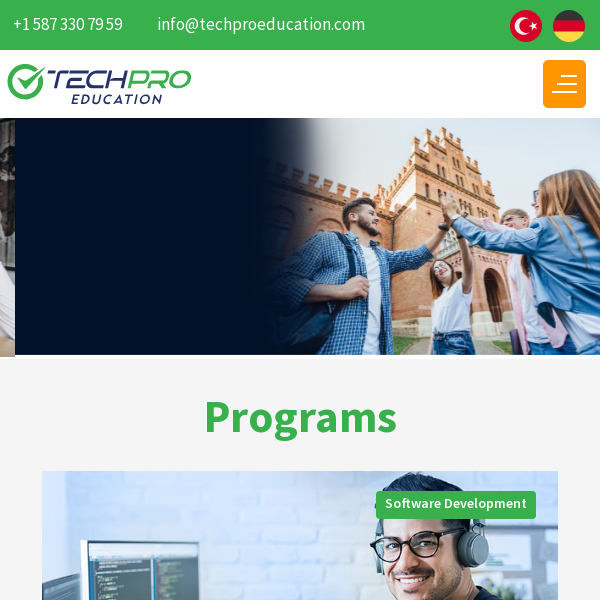